Navigates to the Roberts Space Industries funding goals page and waits for the funding statistics to load, verifying that the funds raised and citizen count elements are displayed.

Starting URL: https://robertsspaceindustries.com/funding-goals

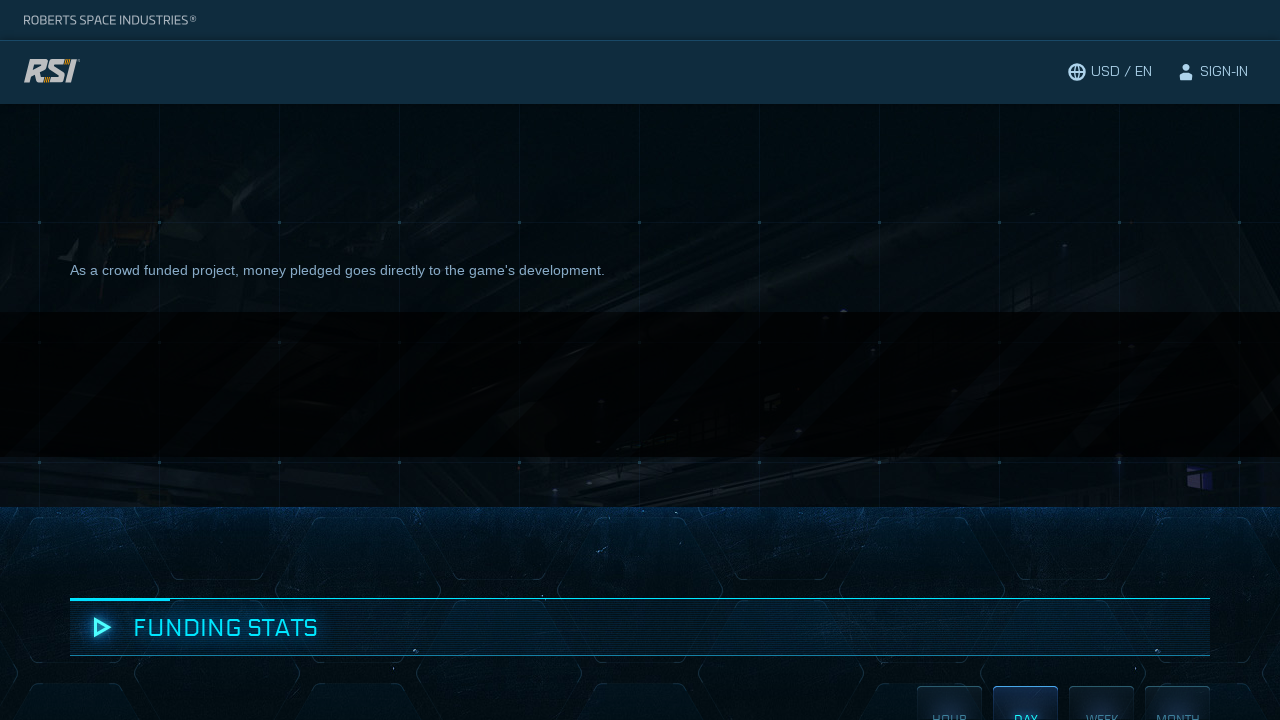

Navigated to Roberts Space Industries funding goals page
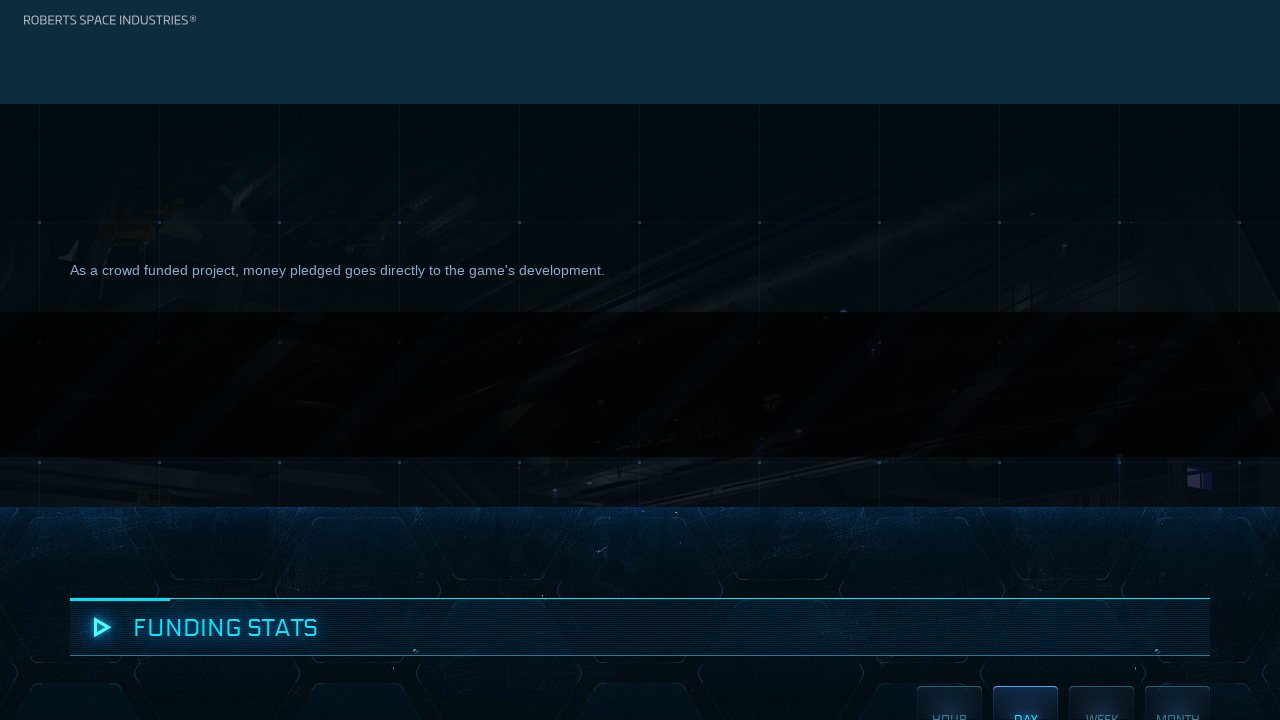

Funds raised element selector became visible
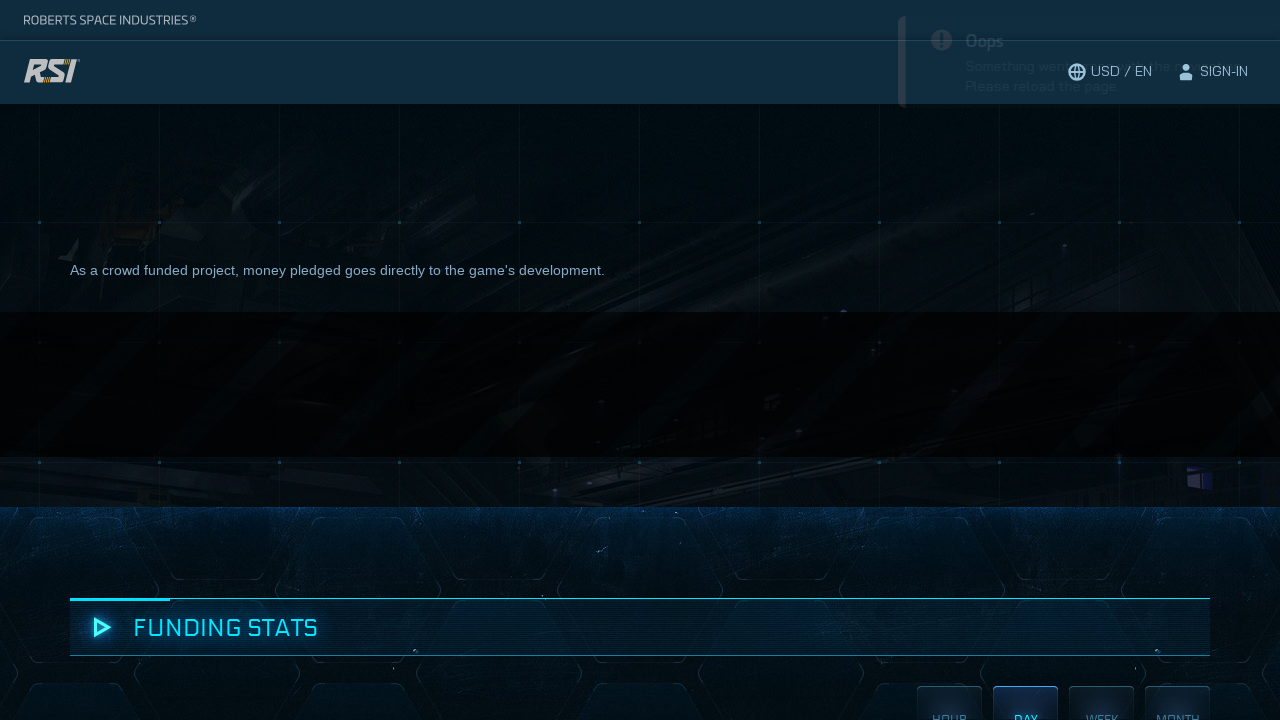

Citizens count element selector became visible
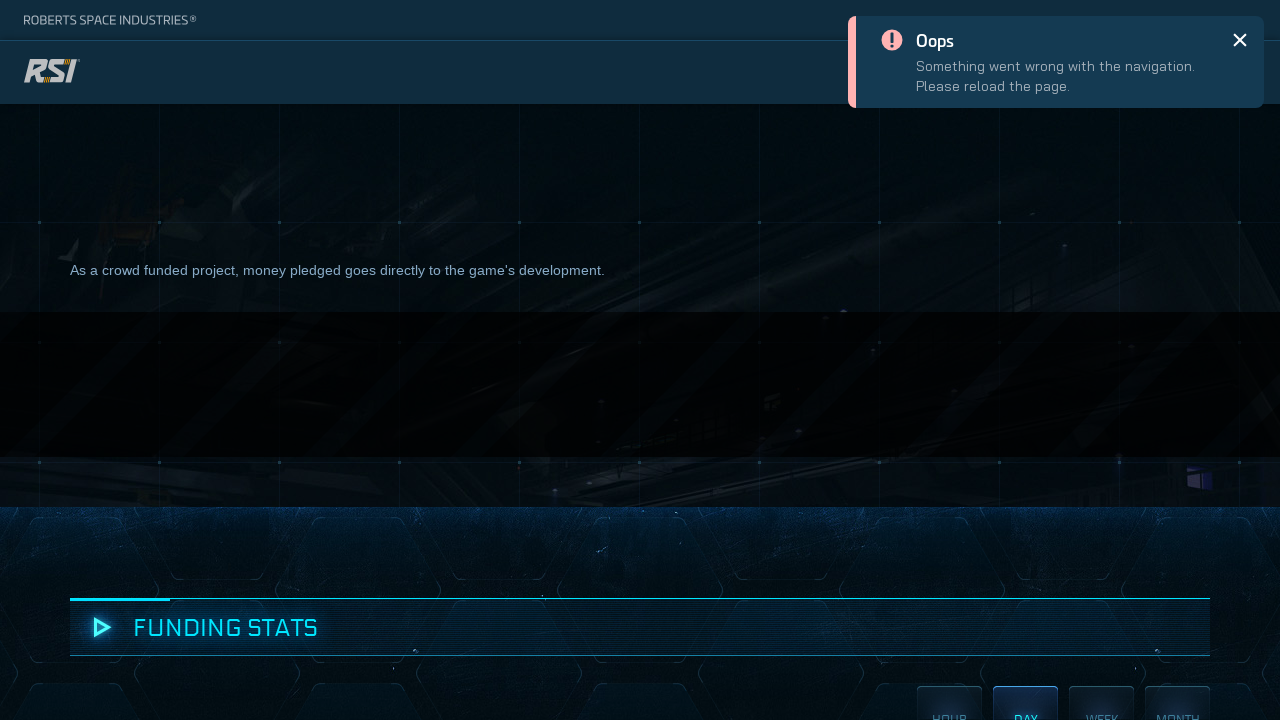

Funds raised element is now visible
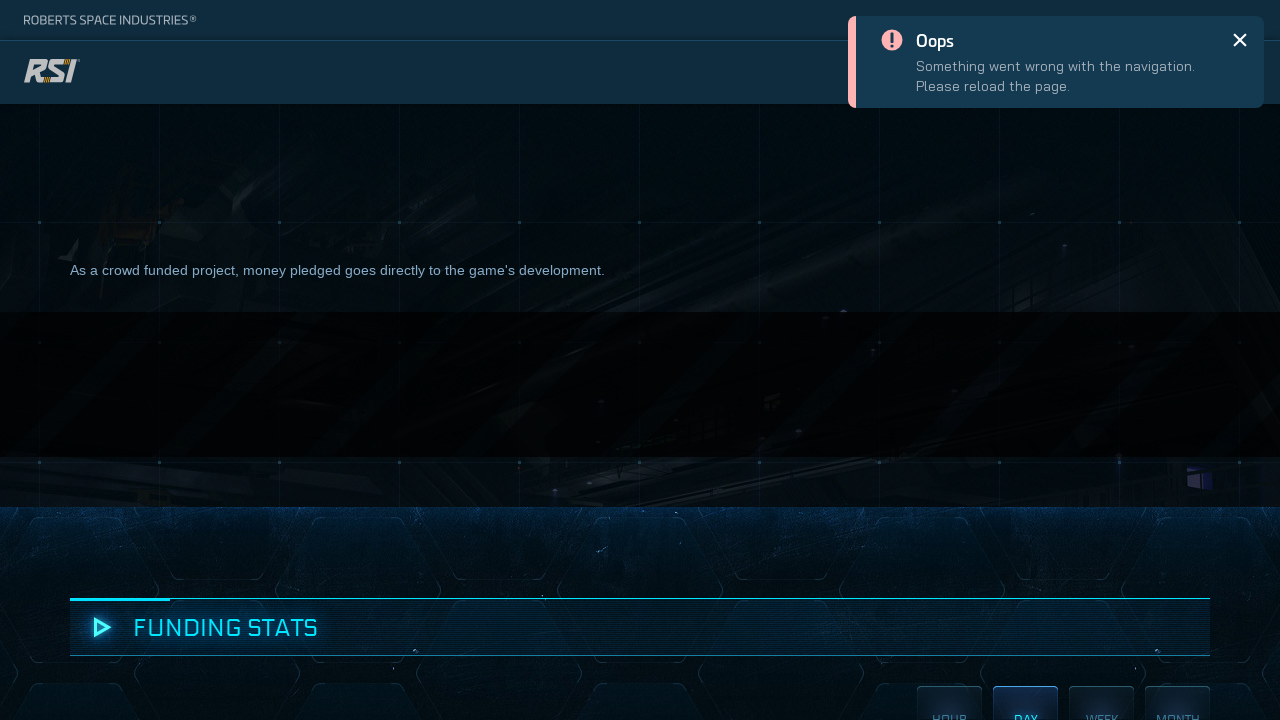

Citizens count element is now visible
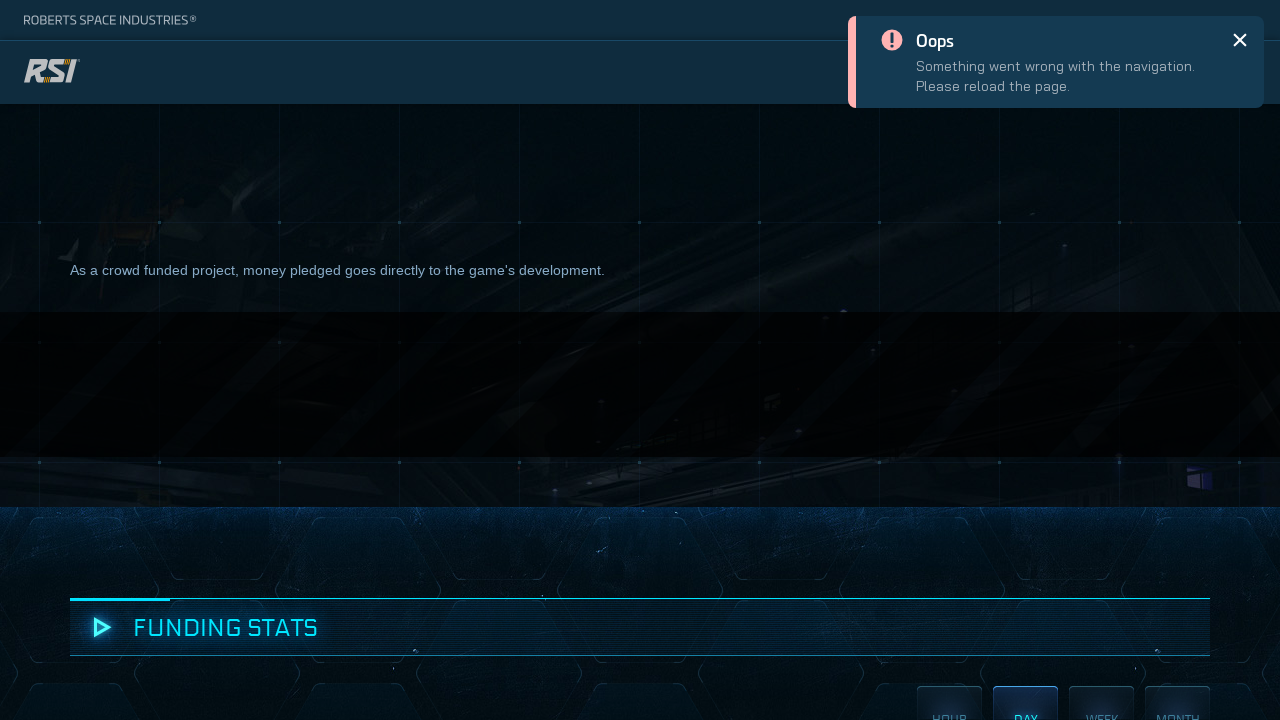

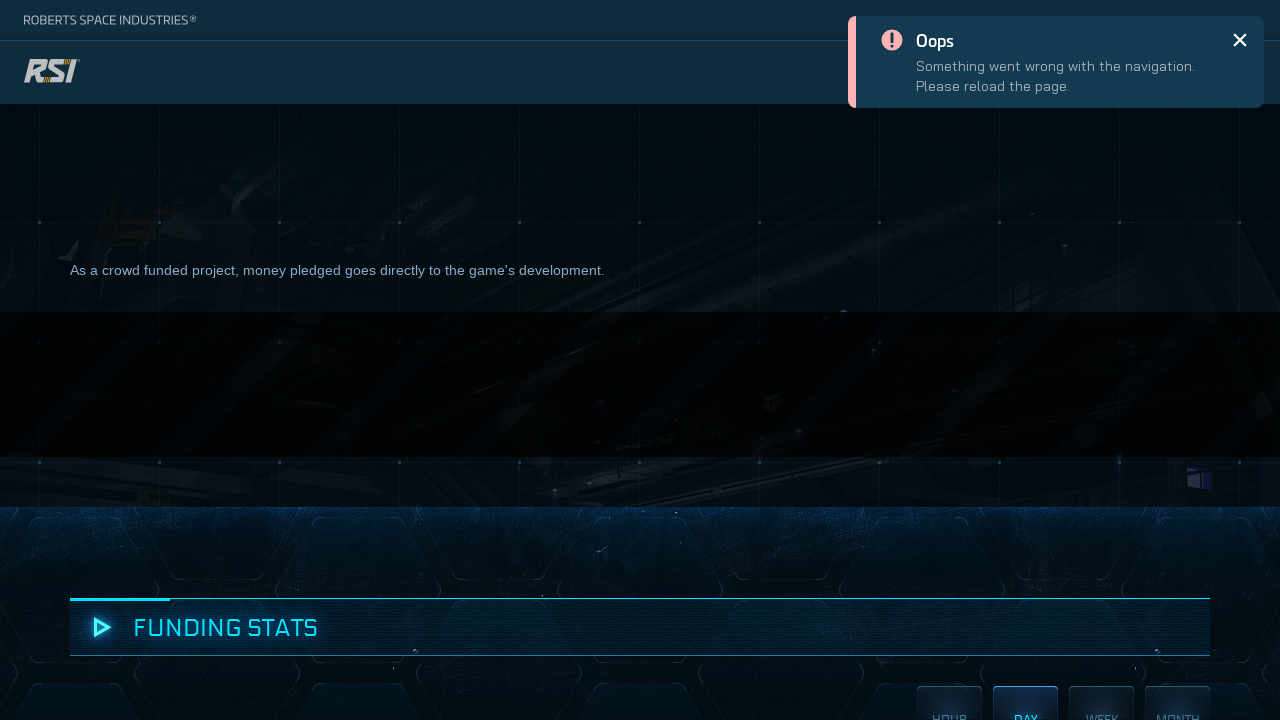